Tests the sort functionality by clicking the sort dropdown and selecting the A to Z option

Starting URL: https://www.glendale.com

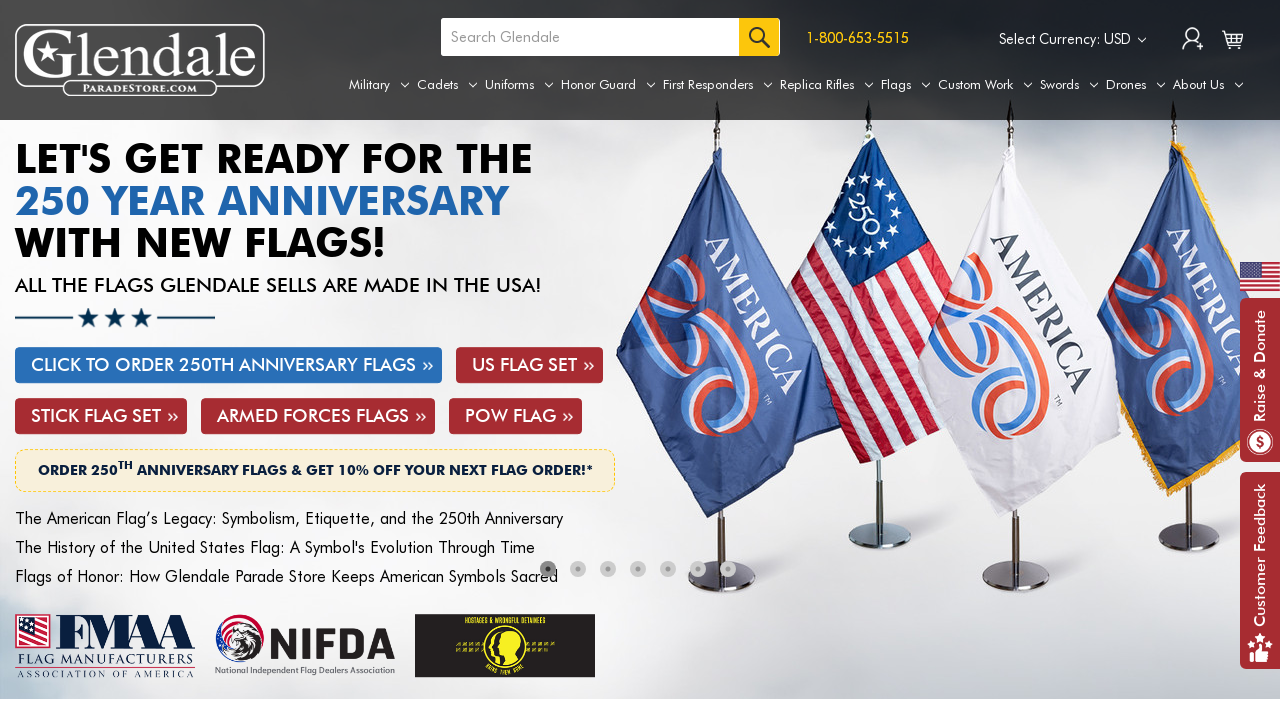

Hovered over the Replica Rifles tab at (827, 85) on a[aria-label='Replica Rifles']
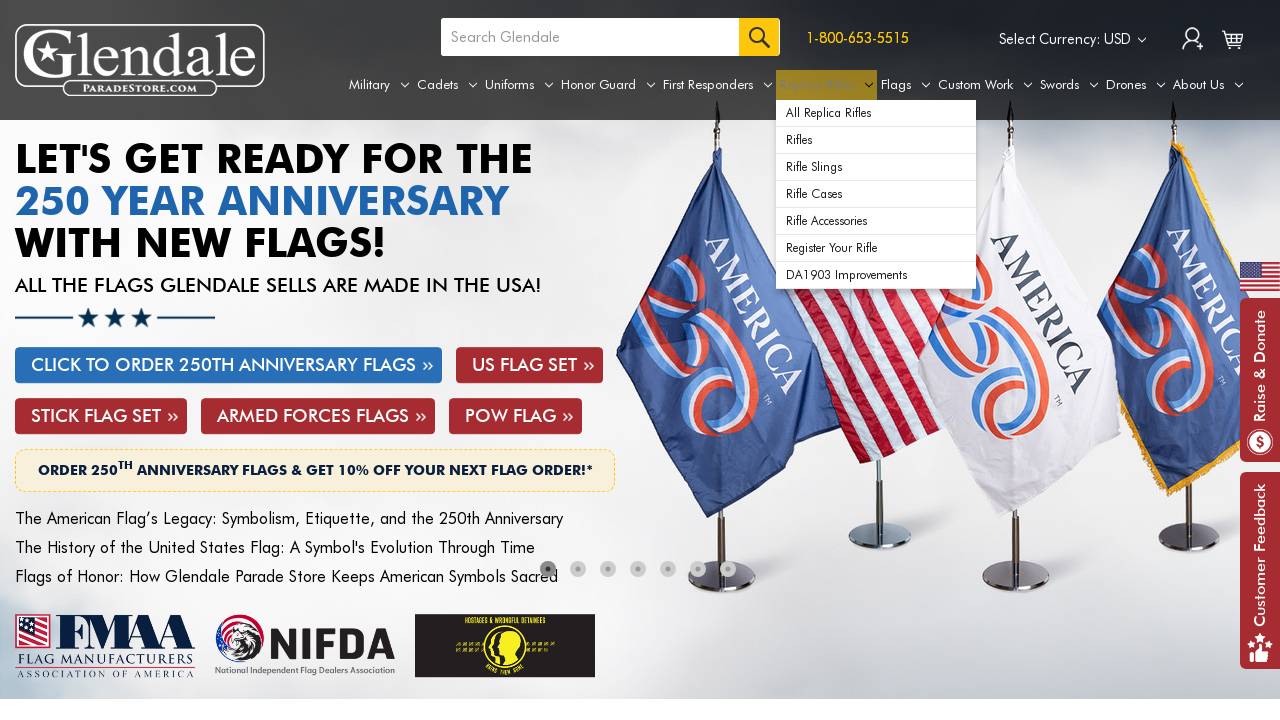

Clicked on Rifle Cases option from dropdown menu at (876, 194) on #navPages-49 ul.navPage-subMenu-list li.navPage-subMenu-item:nth-child(4) a
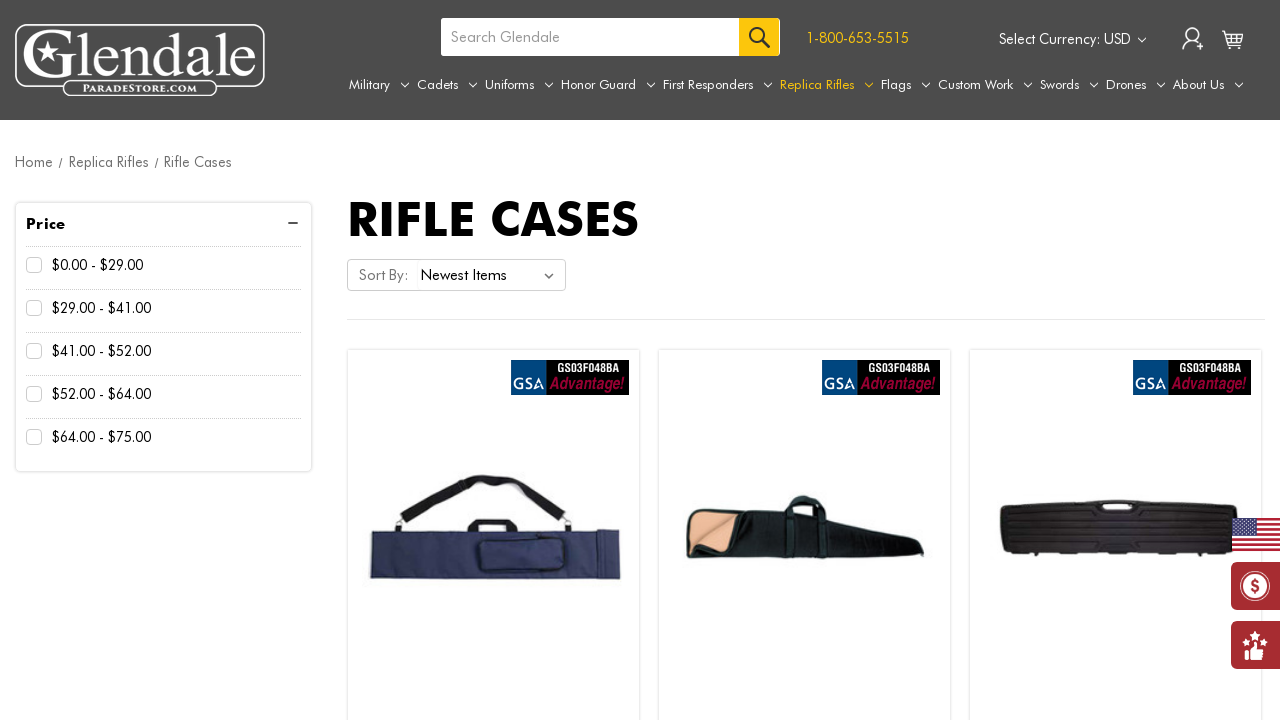

Clicked on the sort dropdown at (491, 275) on #sort
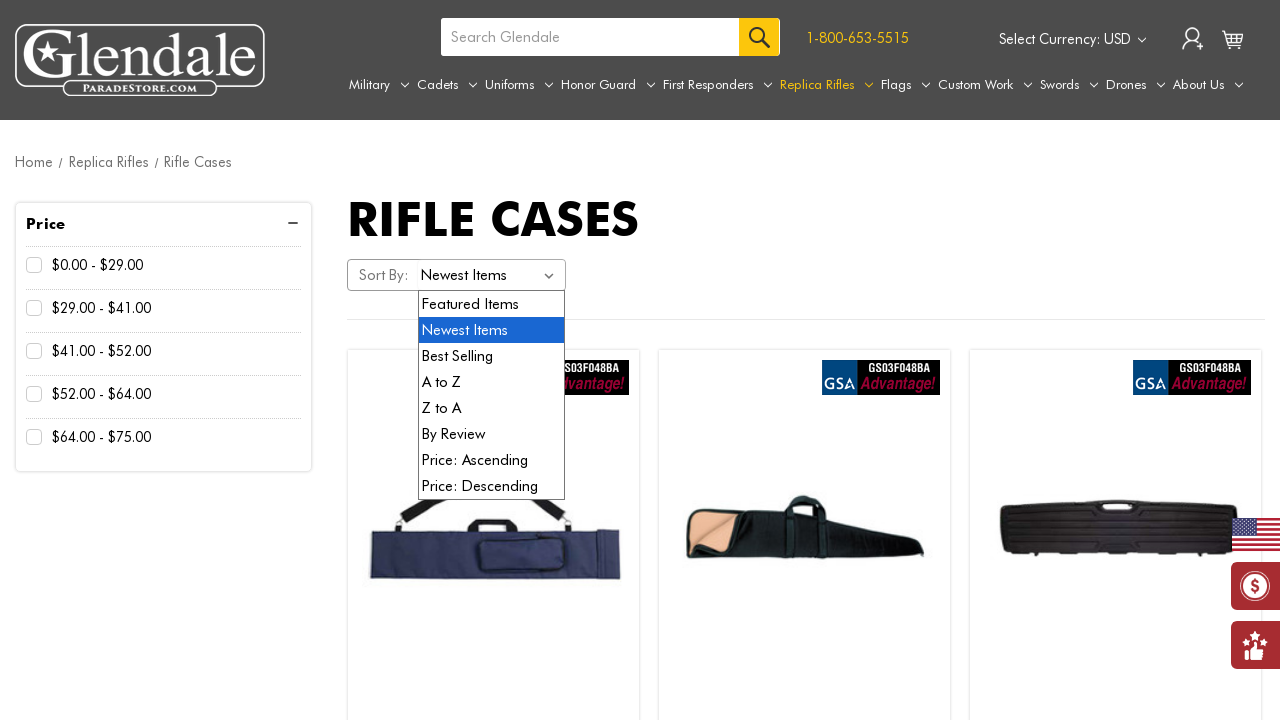

Selected A to Z sorting option from dropdown on #sort
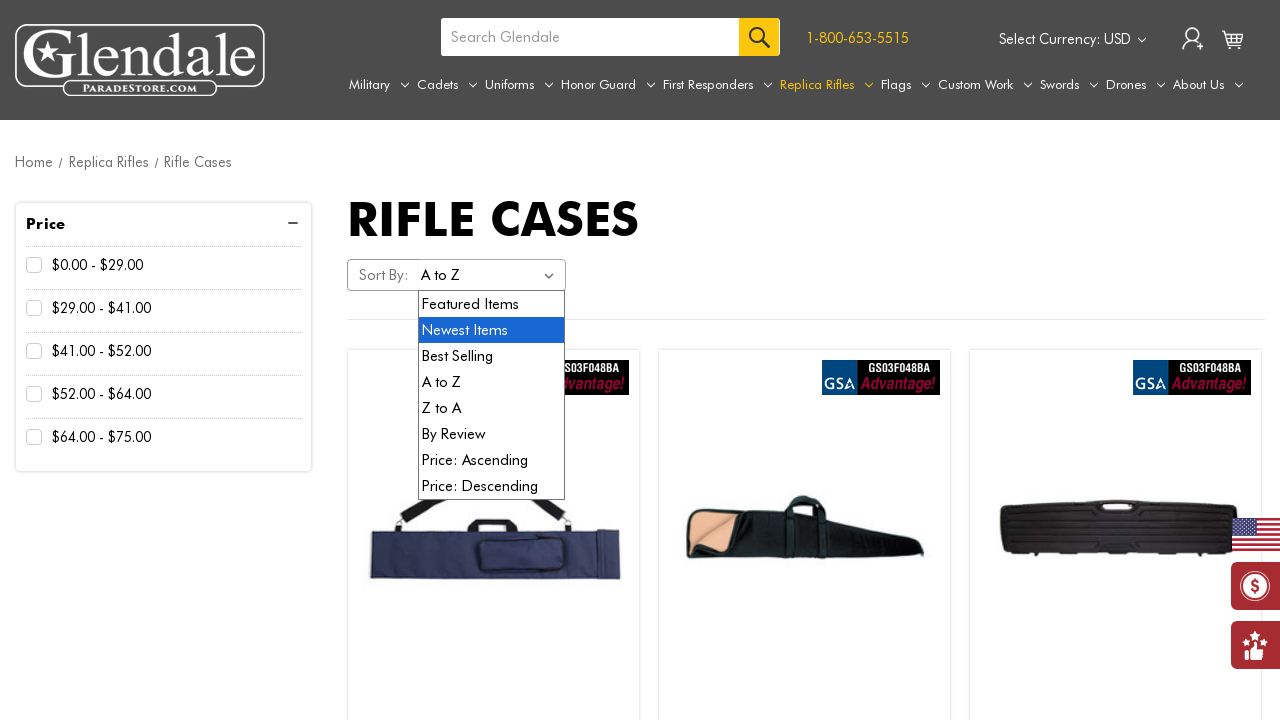

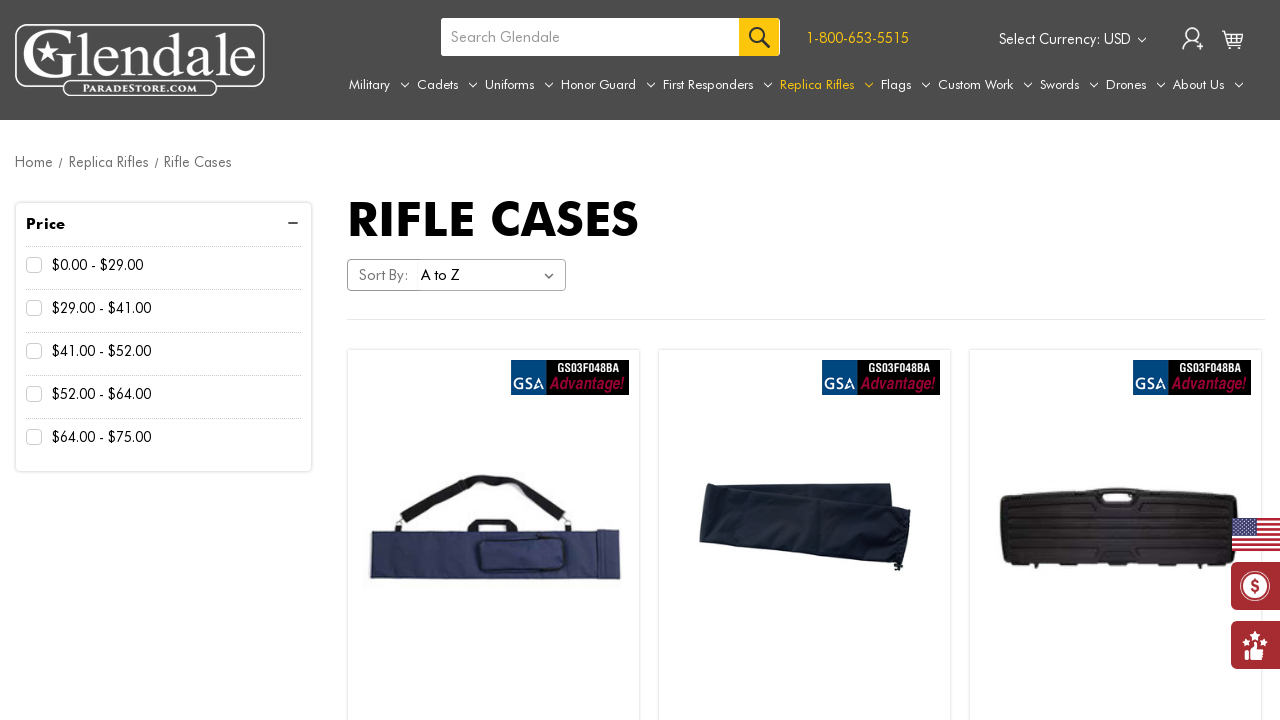